Tests that publishers are displayed on game detail pages

Starting URL: https://game-explorer-lac-sigma.vercel.app/

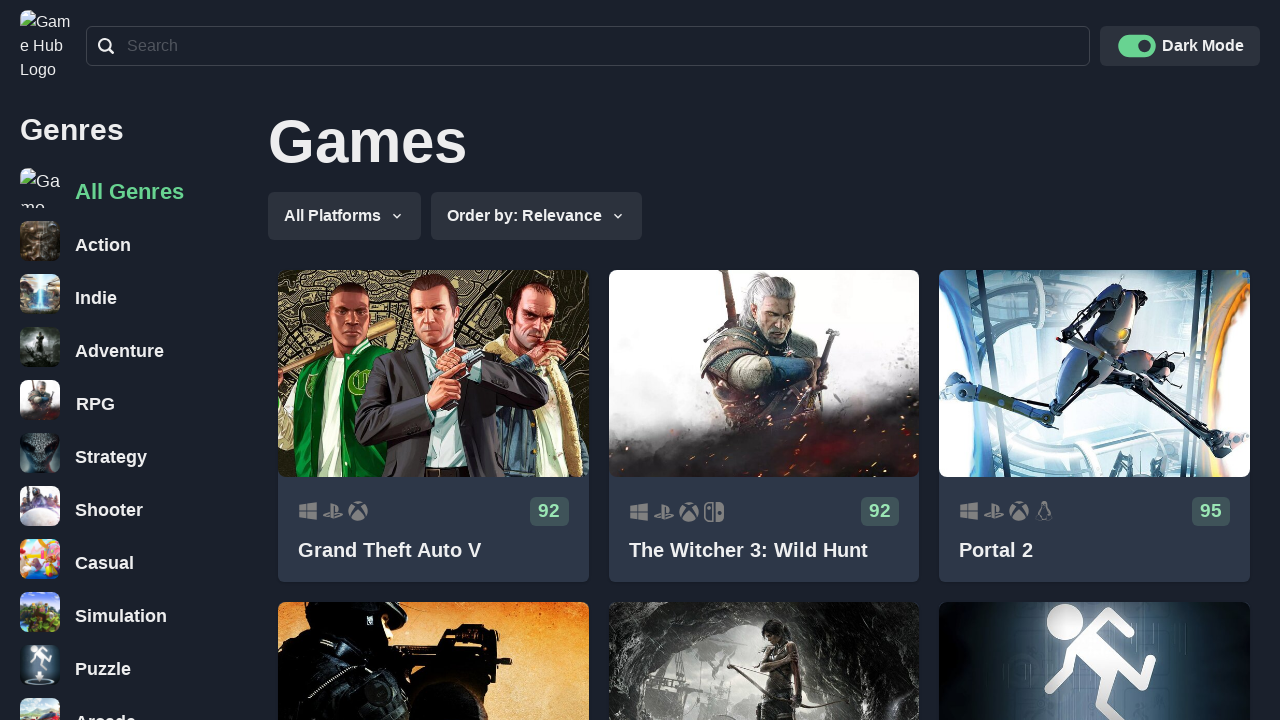

Waited for game cards to load on the game explorer page
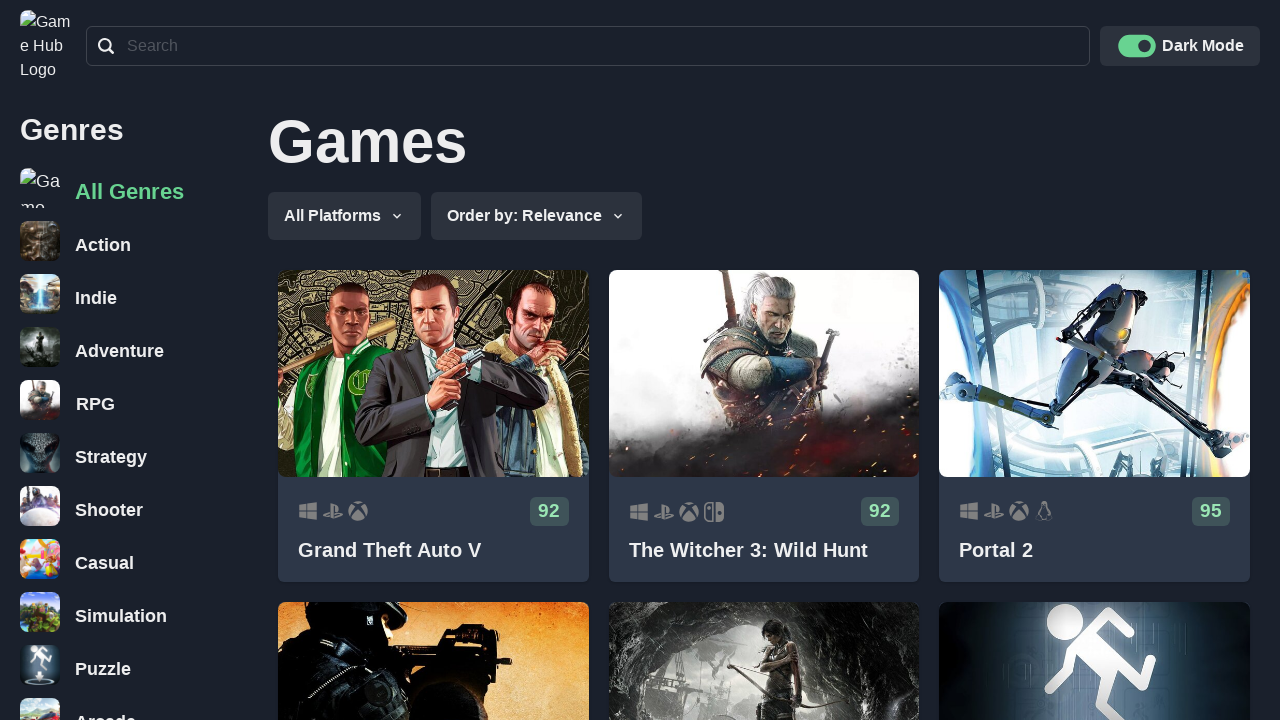

Located all game card links
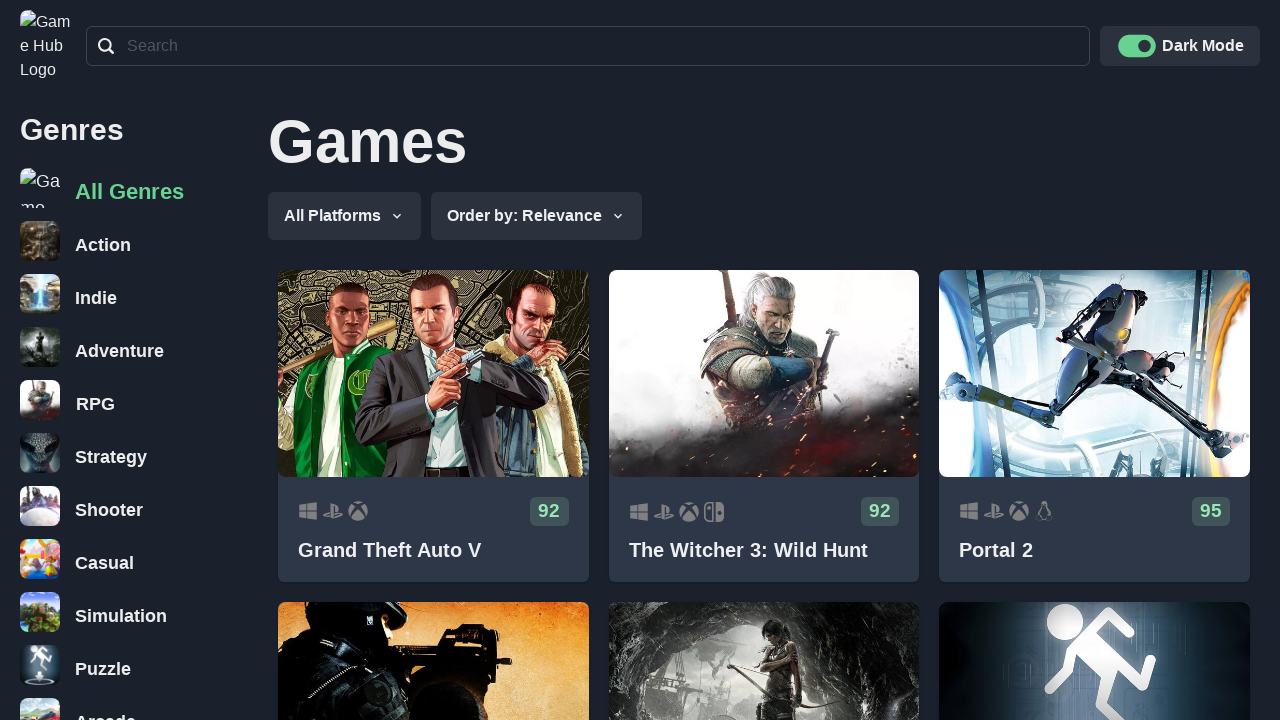

Clicked on game card 1 to view game details at (433, 426) on .css-1hmna4a a >> nth=0
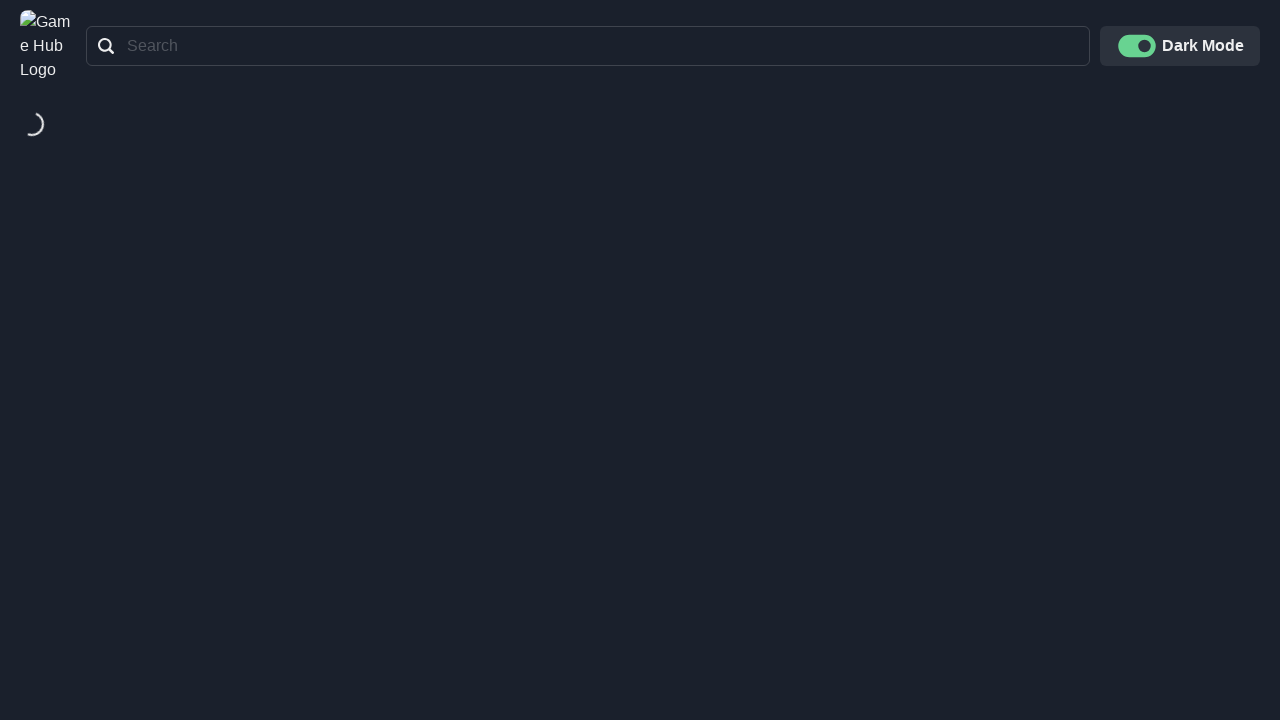

Verified publishers information is displayed on the game detail page
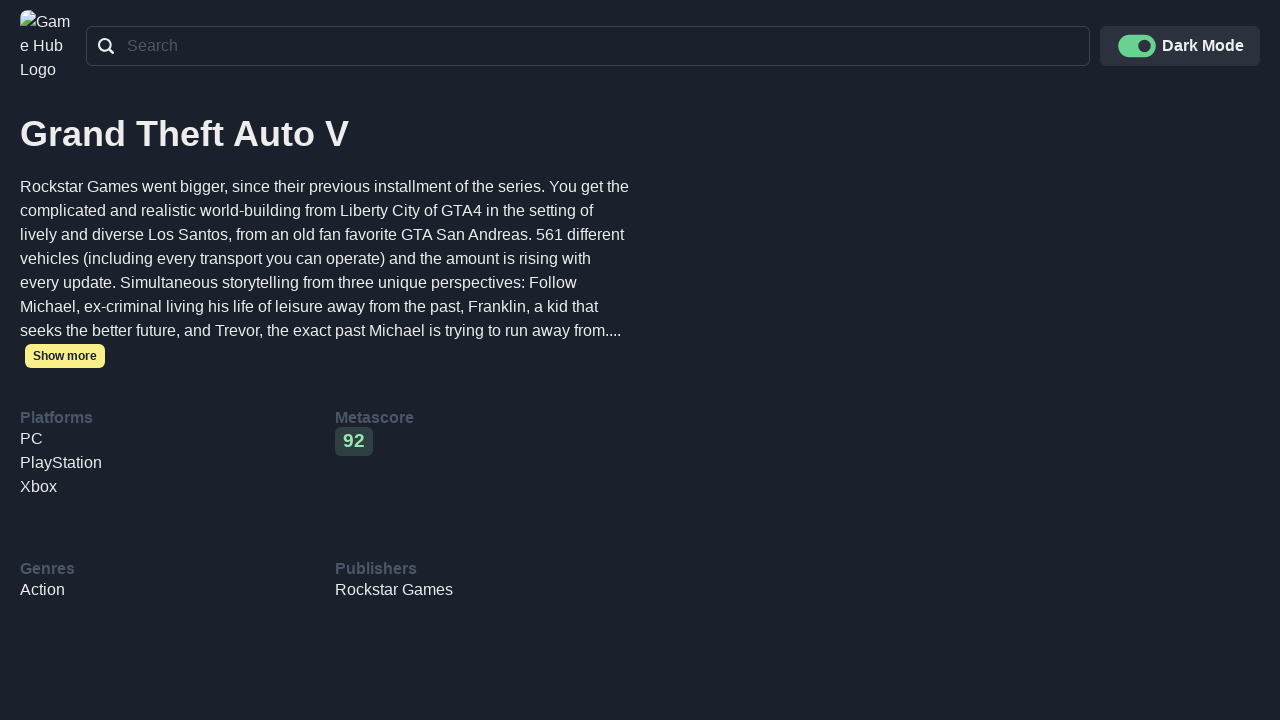

Clicked logo to navigate back to the game explorer home page at (48, 46) on nav.css-134xcib a
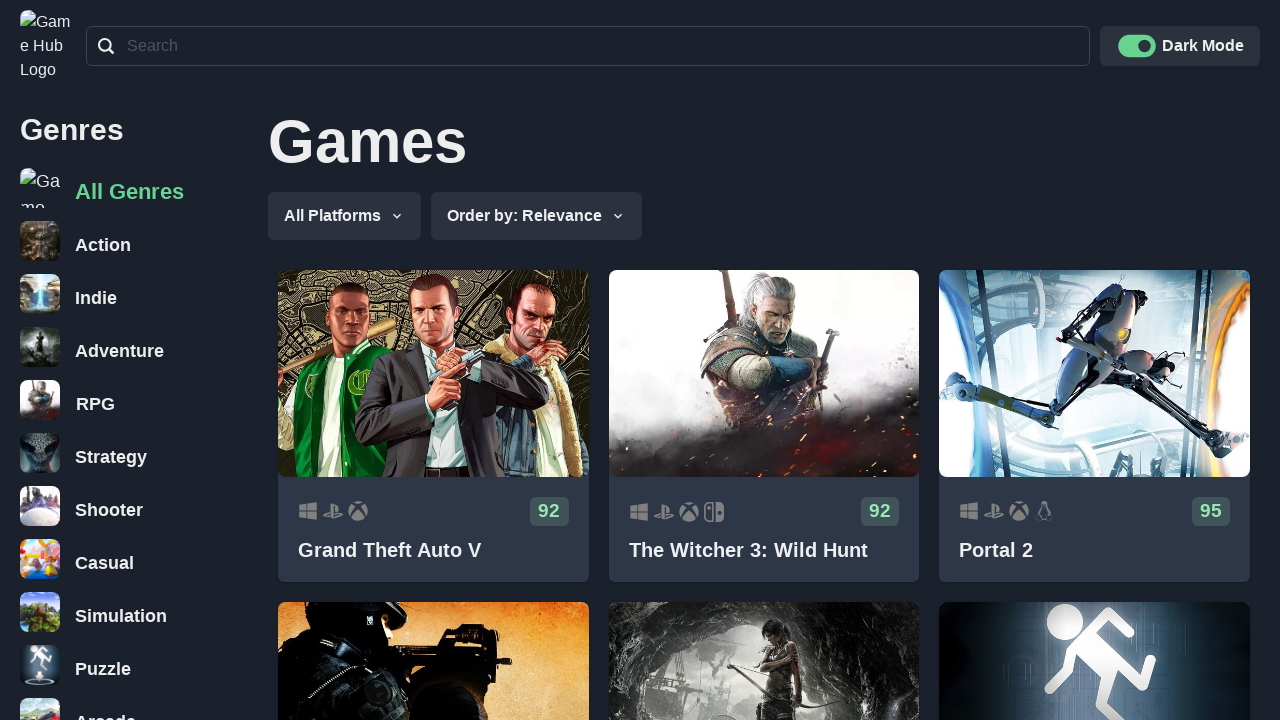

Waited for game grid to reload on home page
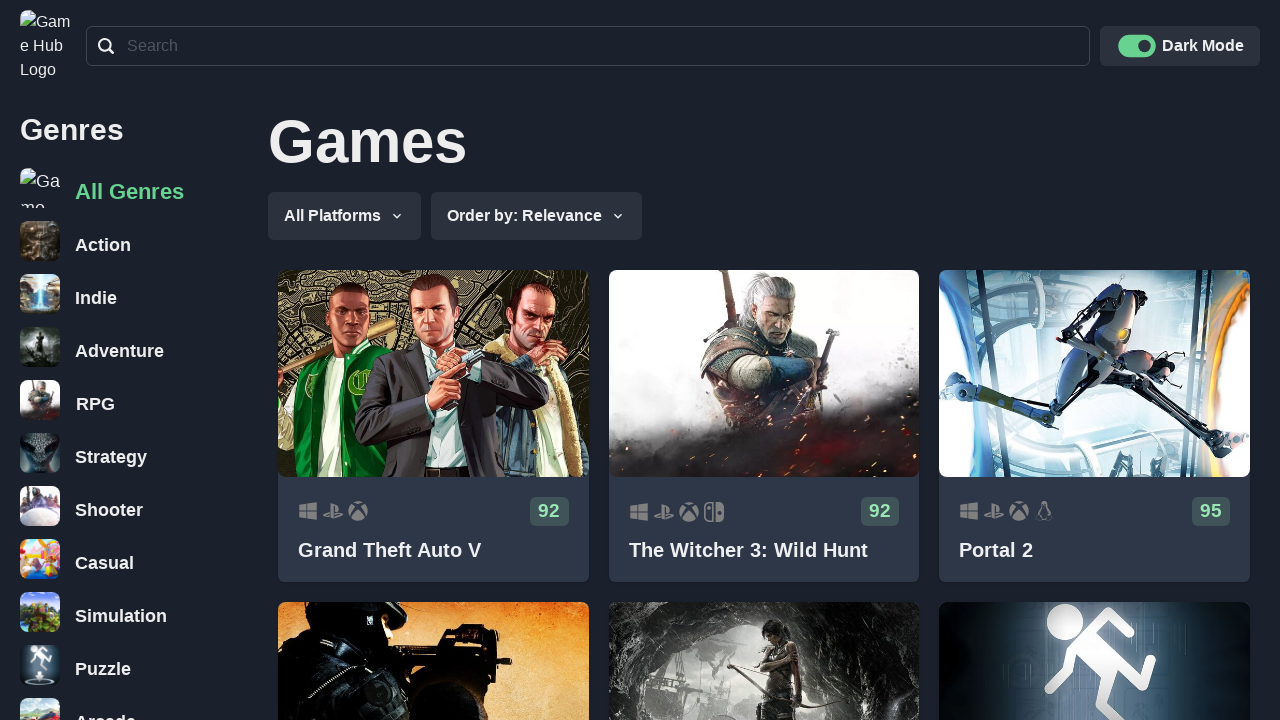

Re-located all game card links after returning to home page
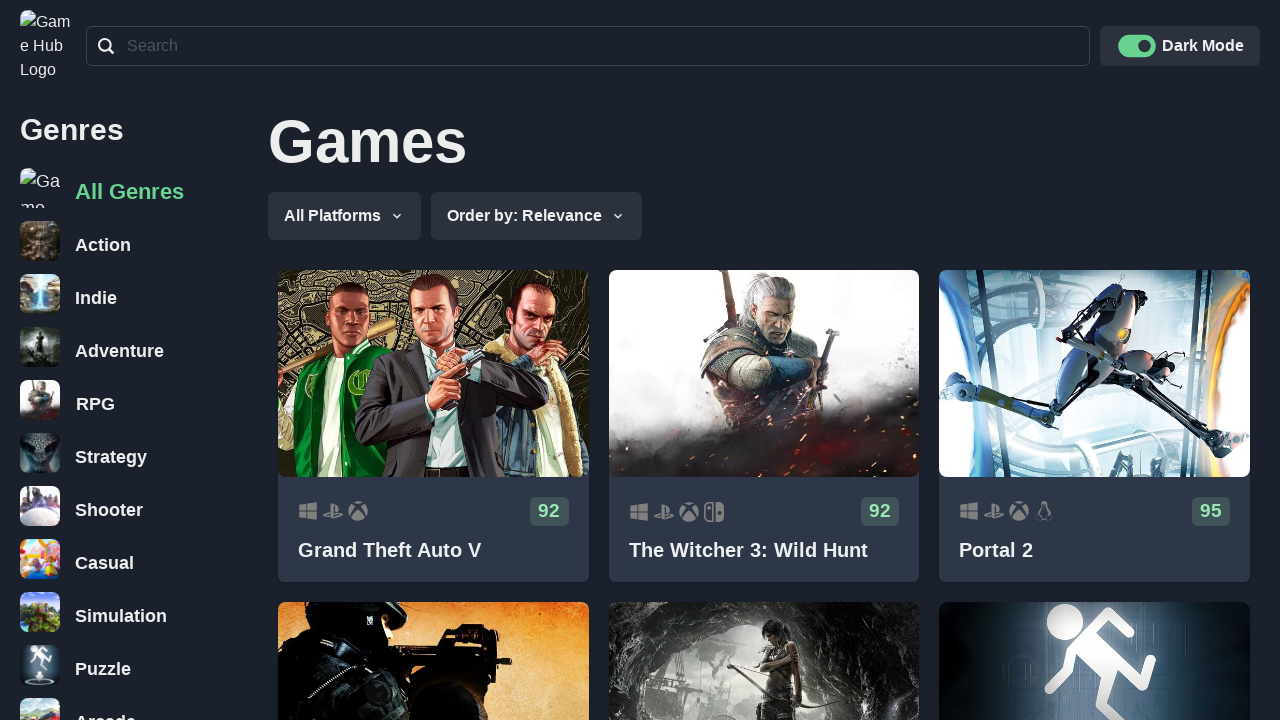

Clicked on game card 2 to view game details at (764, 426) on .css-1hmna4a a >> nth=1
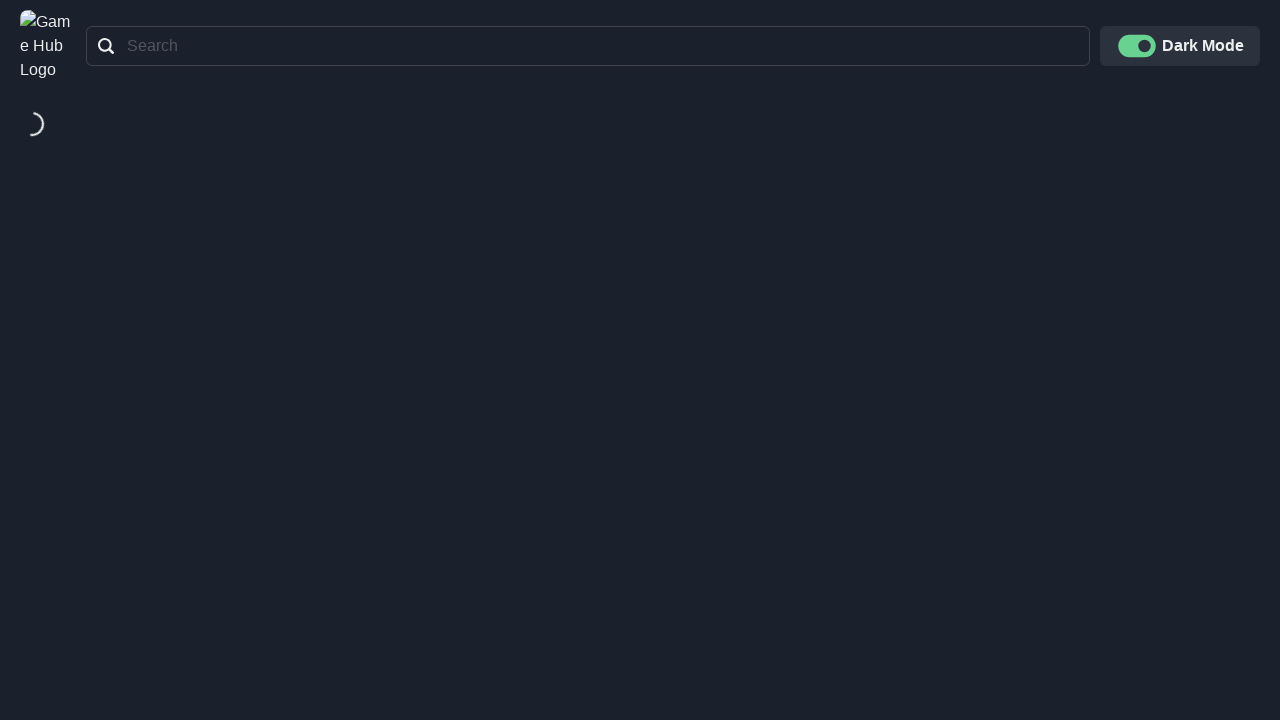

Verified publishers information is displayed on the game detail page
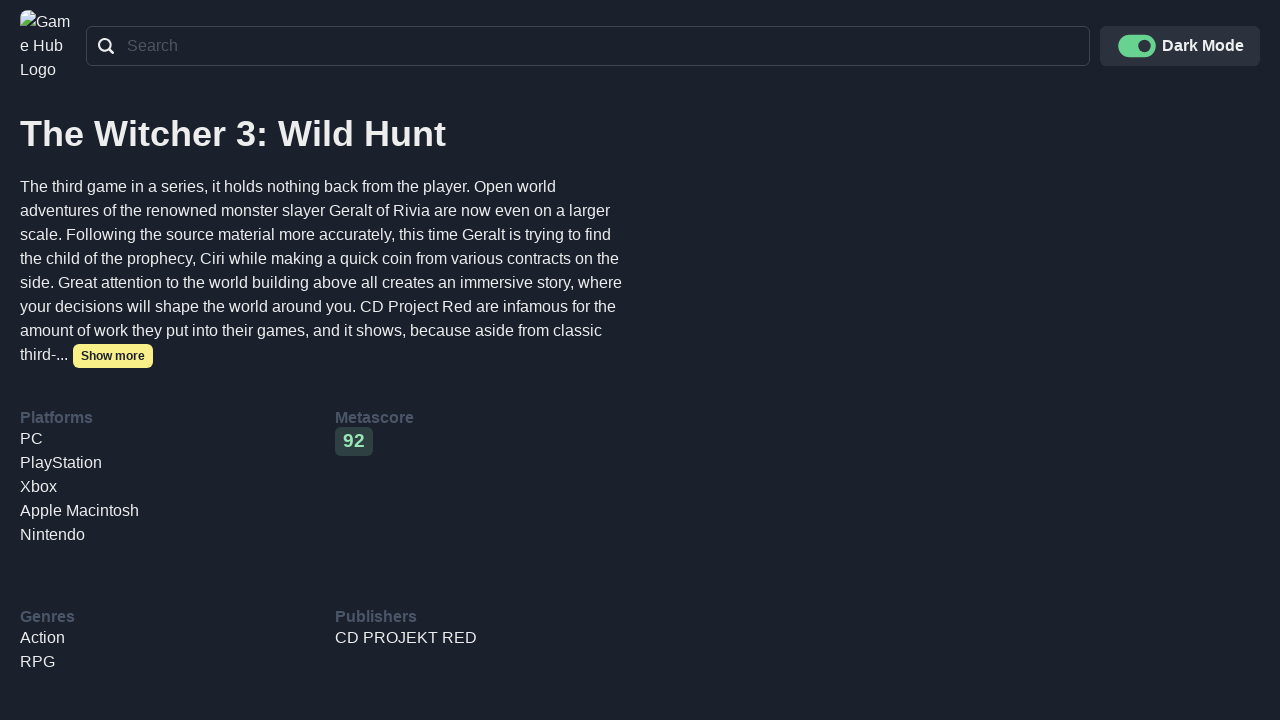

Clicked logo to navigate back to the game explorer home page at (48, 46) on nav.css-134xcib a
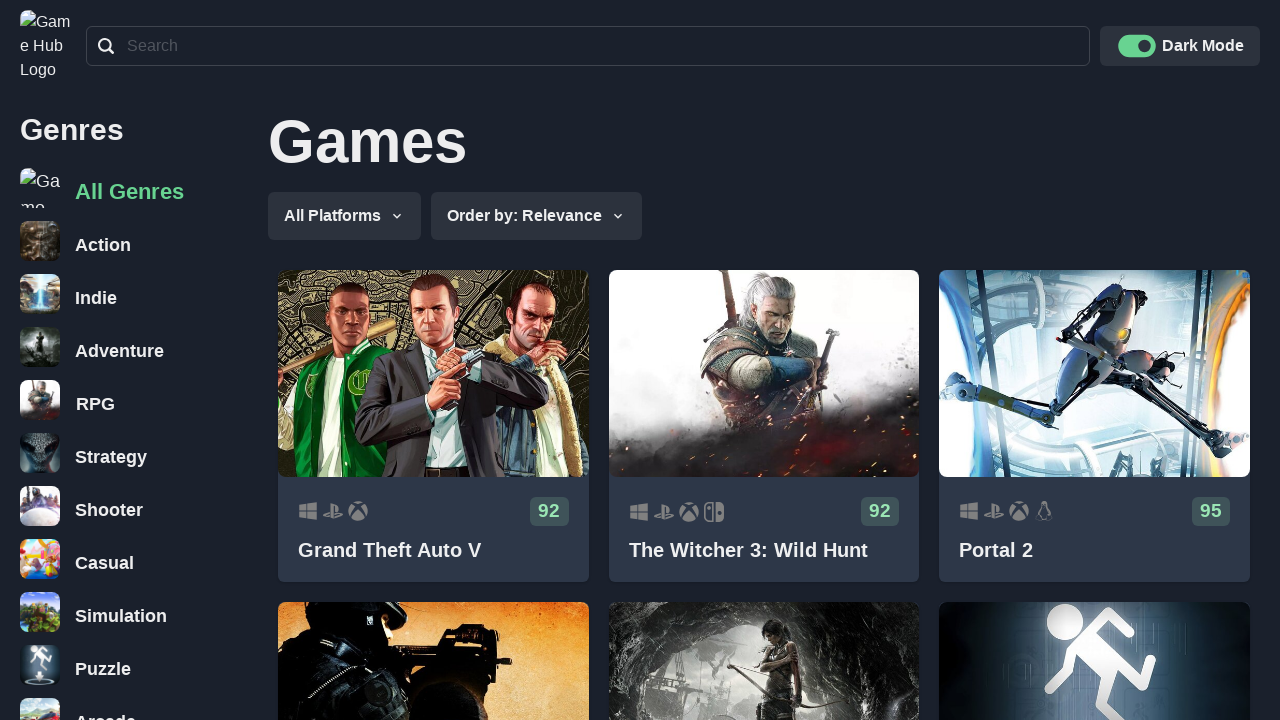

Waited for game grid to reload on home page
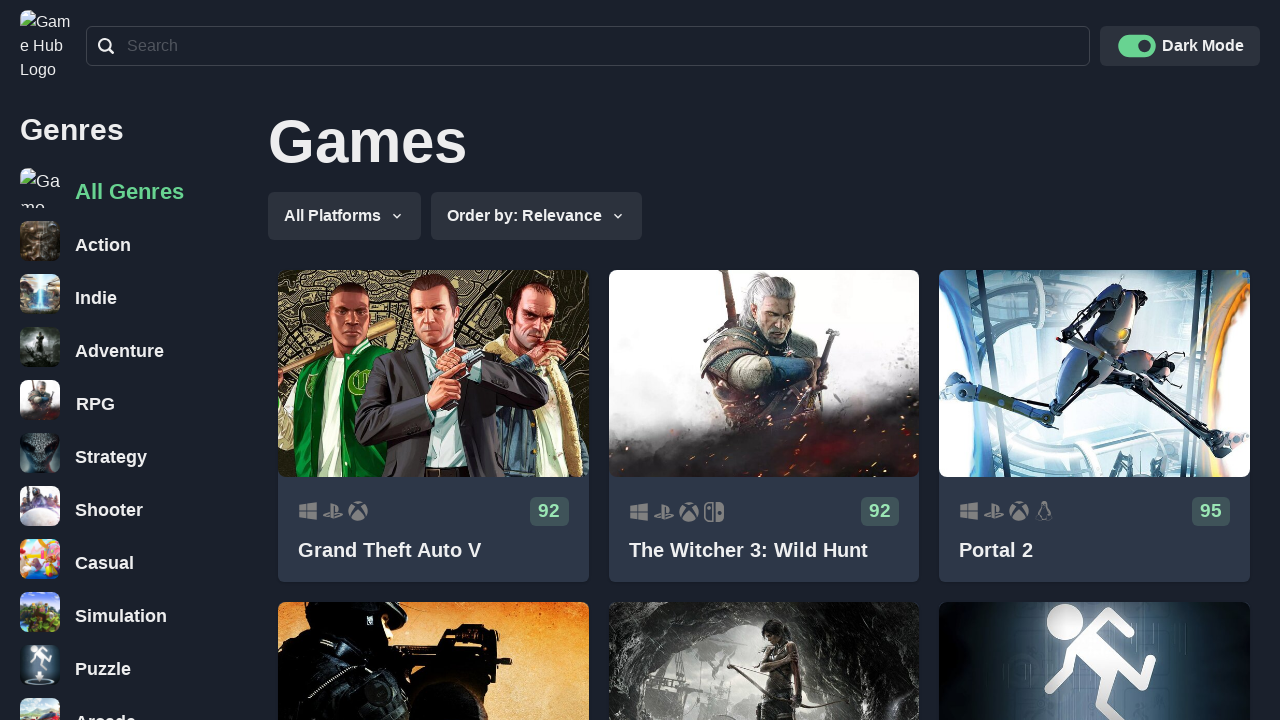

Re-located all game card links after returning to home page
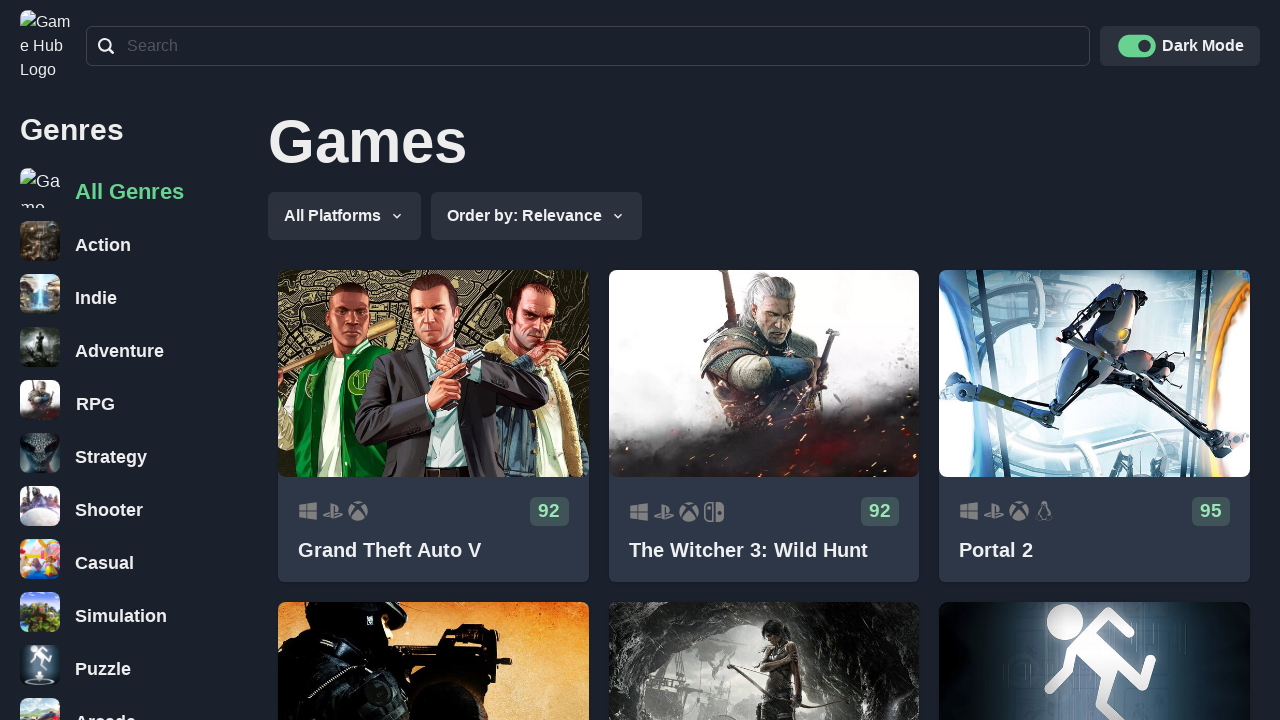

Clicked on game card 3 to view game details at (1095, 426) on .css-1hmna4a a >> nth=2
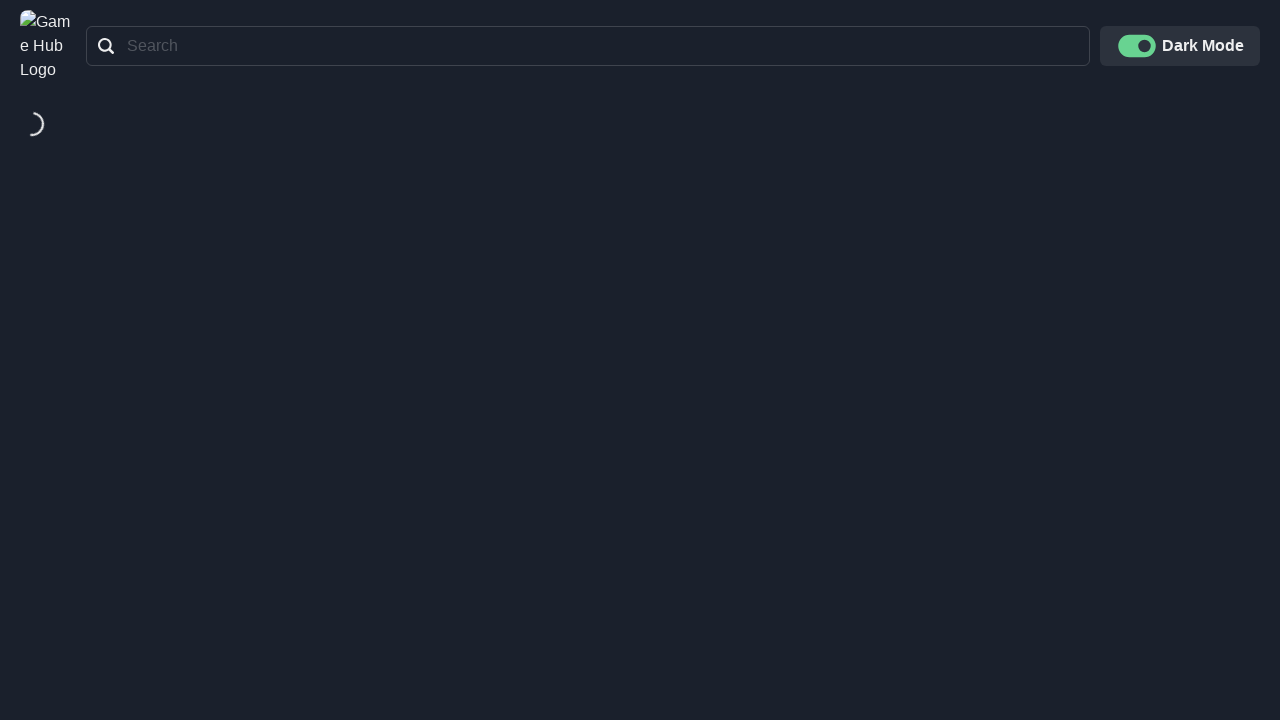

Verified publishers information is displayed on the game detail page
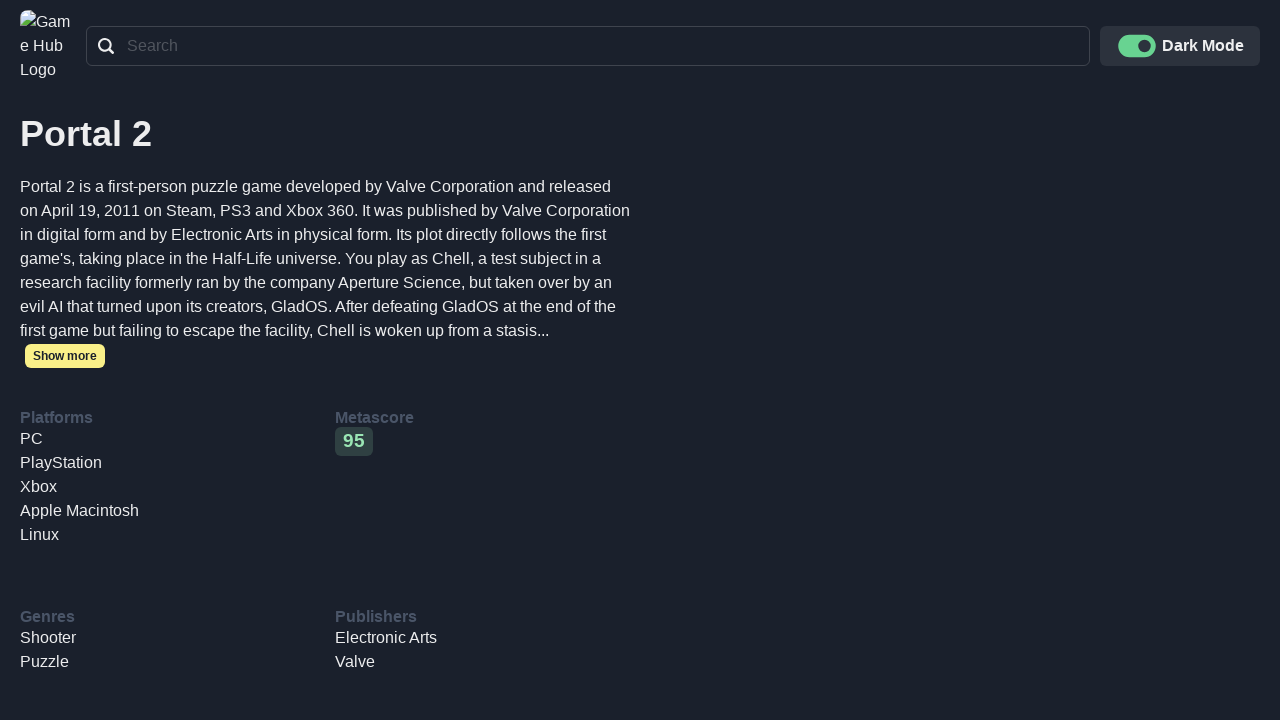

Clicked logo to navigate back to the game explorer home page at (48, 46) on nav.css-134xcib a
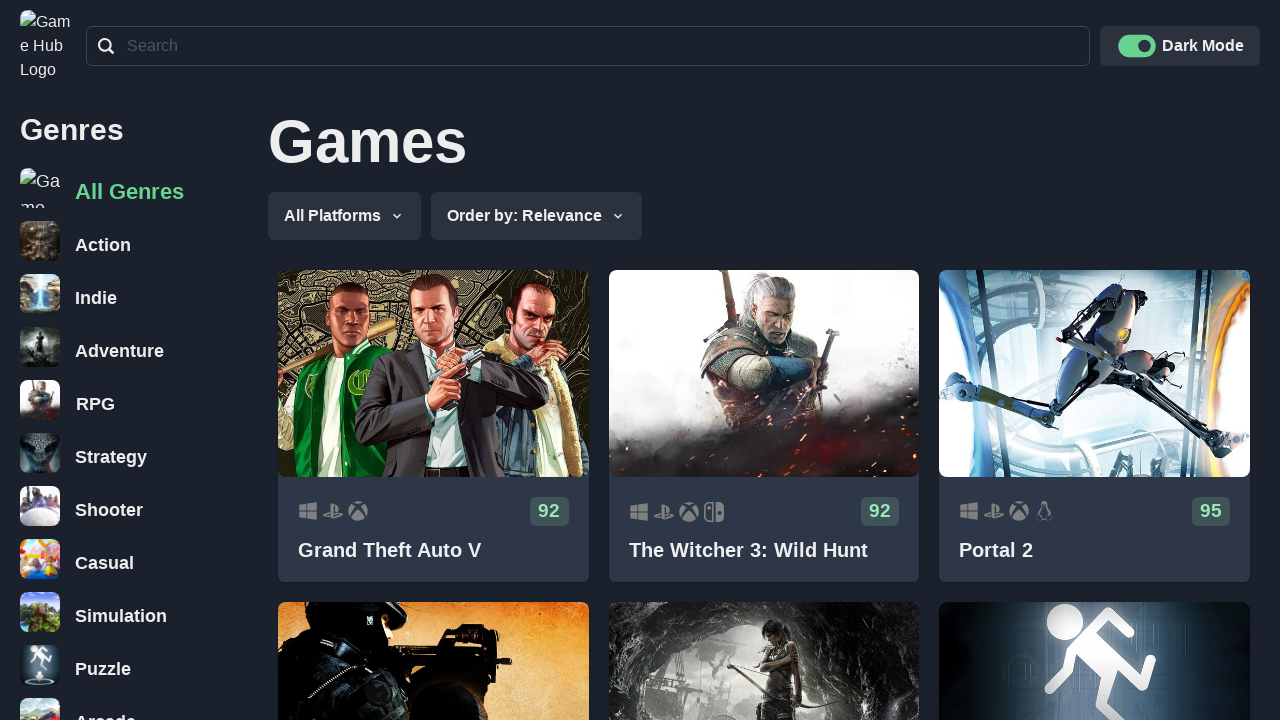

Waited for game grid to reload on home page
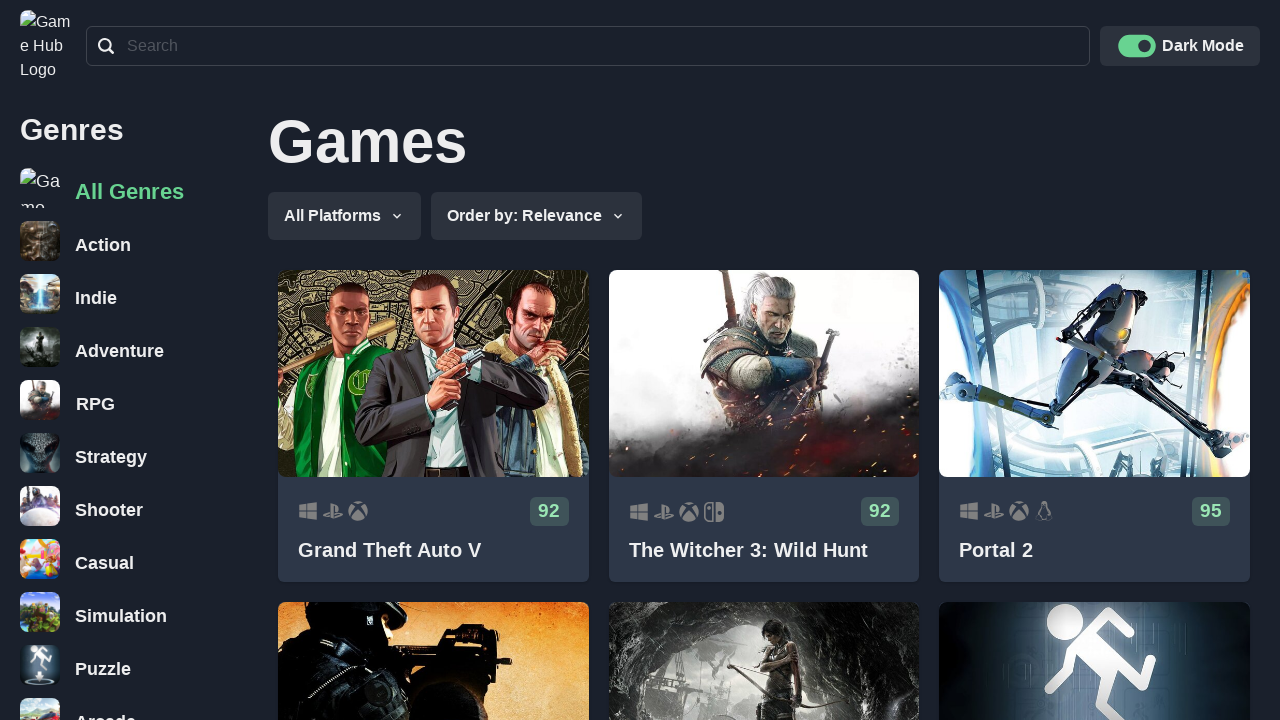

Re-located all game card links after returning to home page
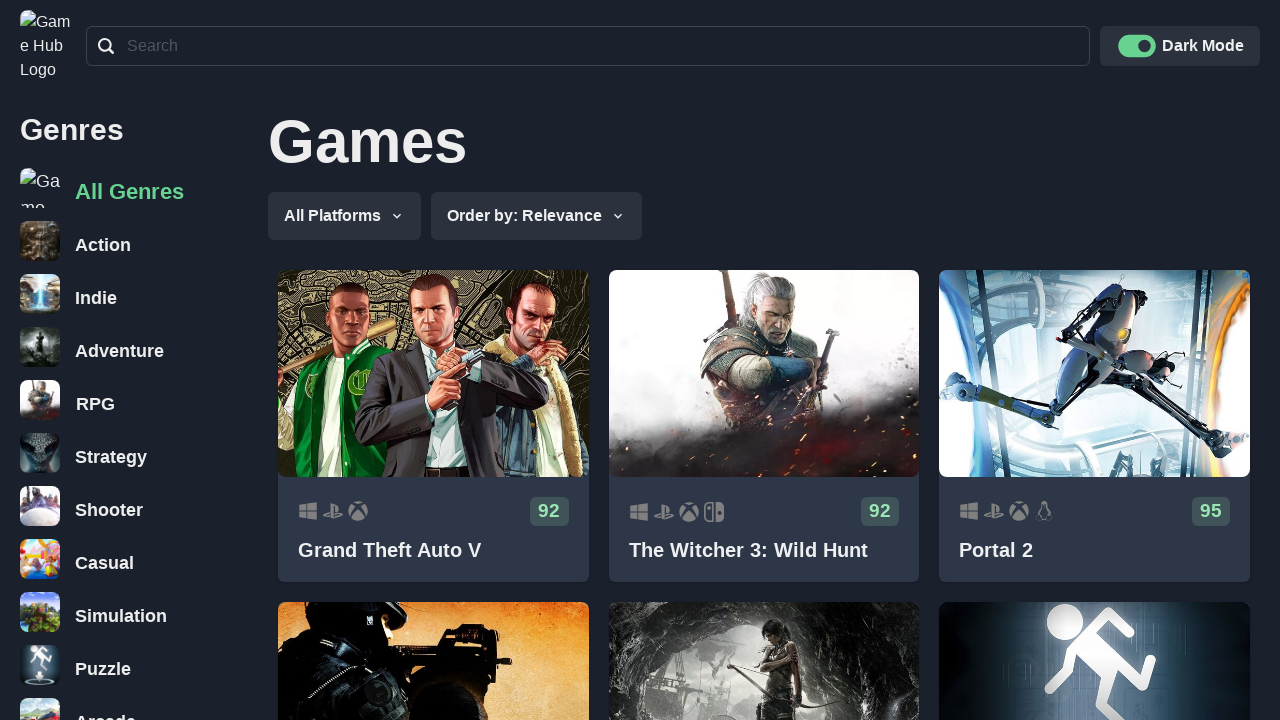

Clicked on game card 4 to view game details at (433, 552) on .css-1hmna4a a >> nth=3
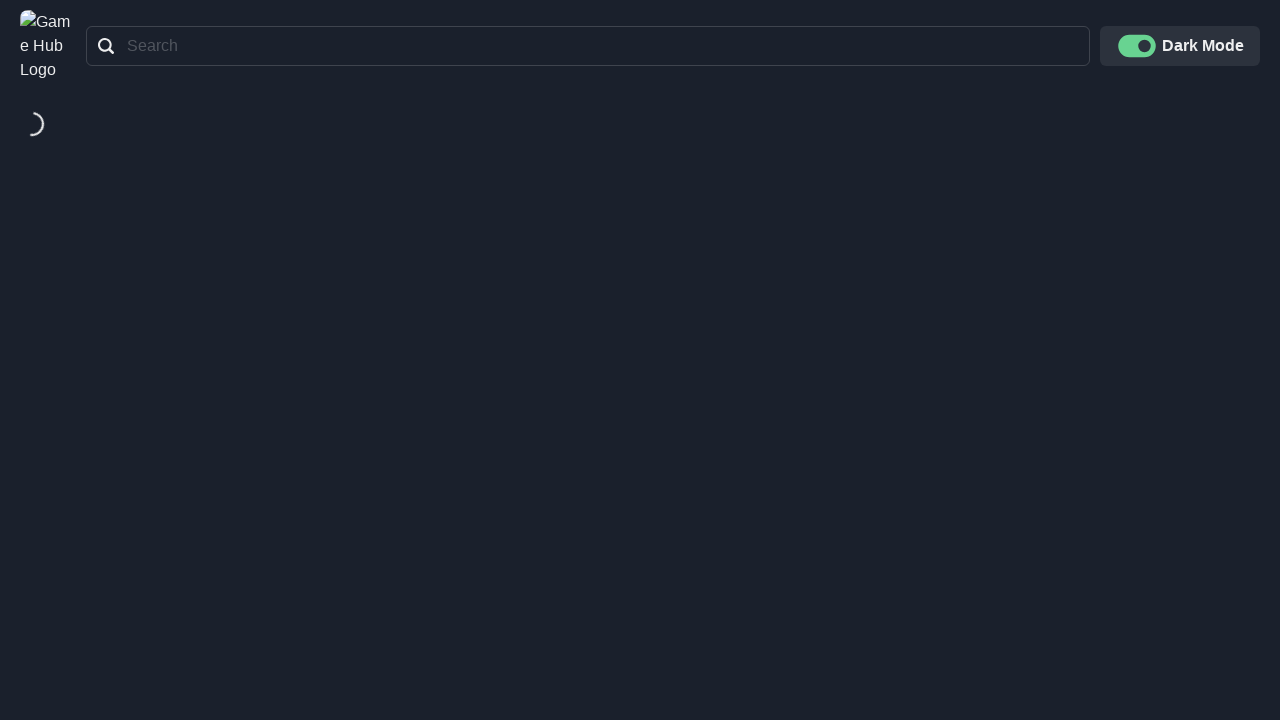

Verified publishers information is displayed on the game detail page
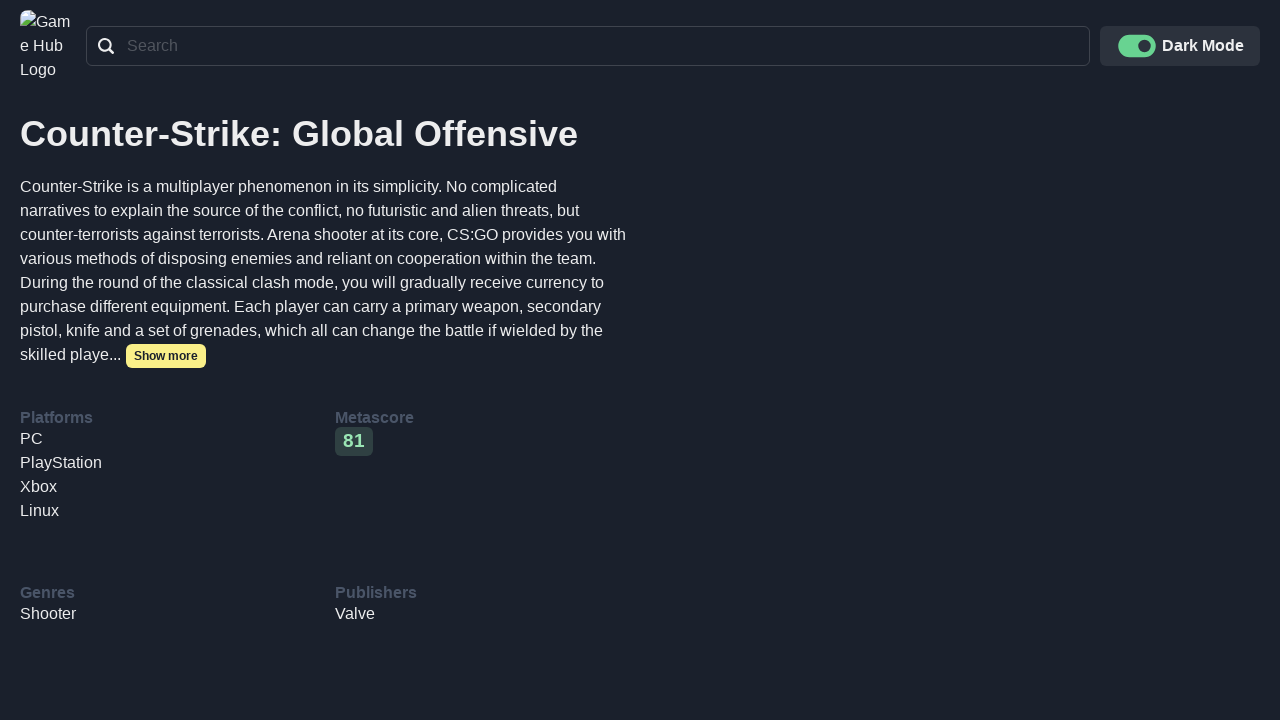

Clicked logo to navigate back to the game explorer home page at (48, 46) on nav.css-134xcib a
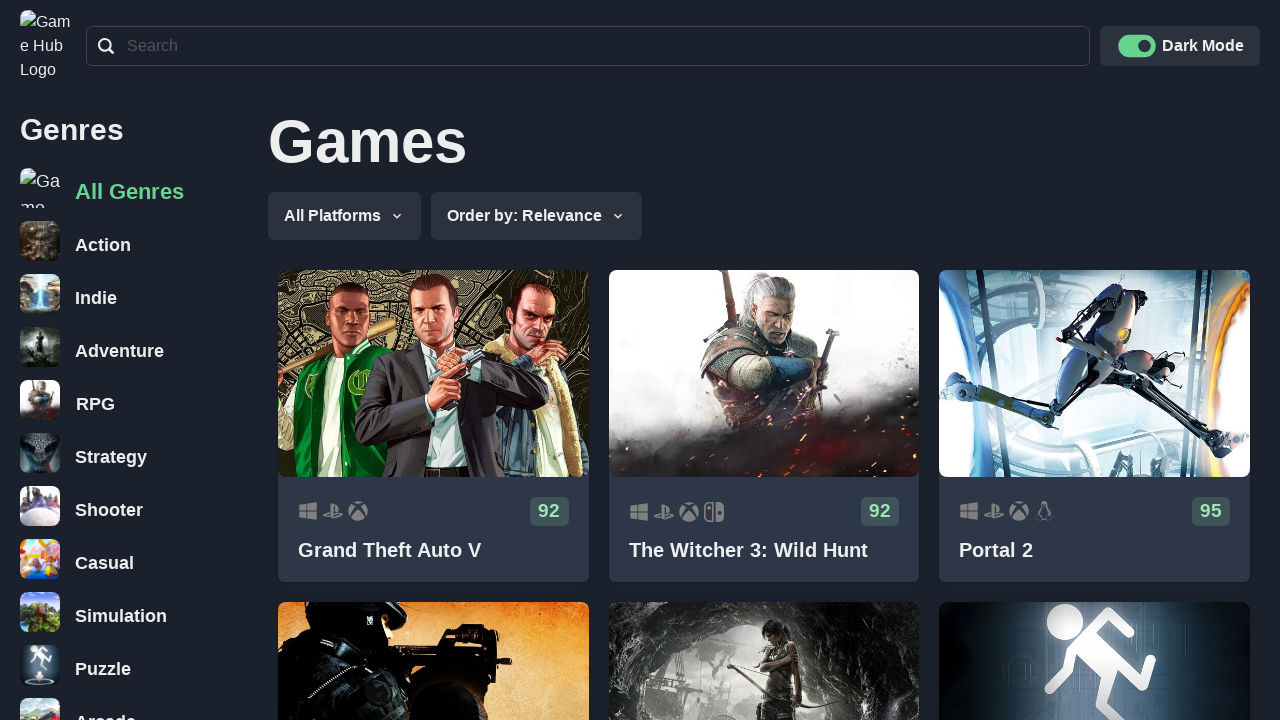

Waited for game grid to reload on home page
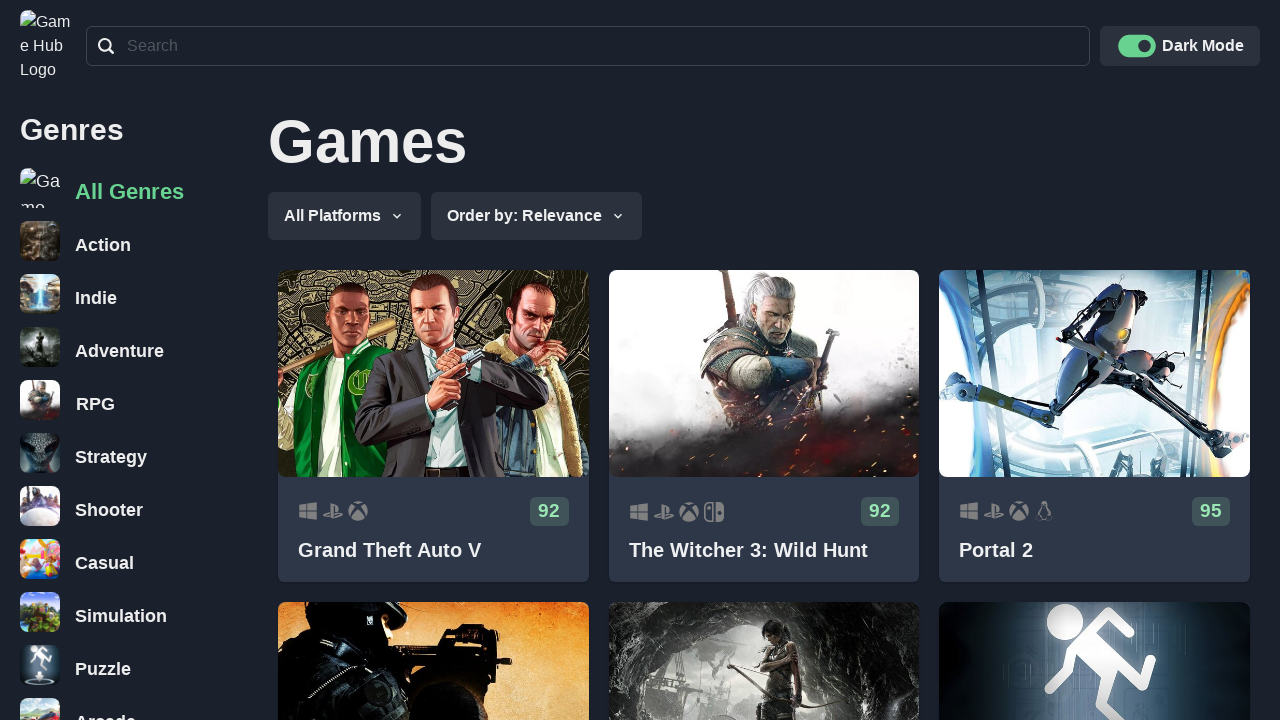

Re-located all game card links after returning to home page
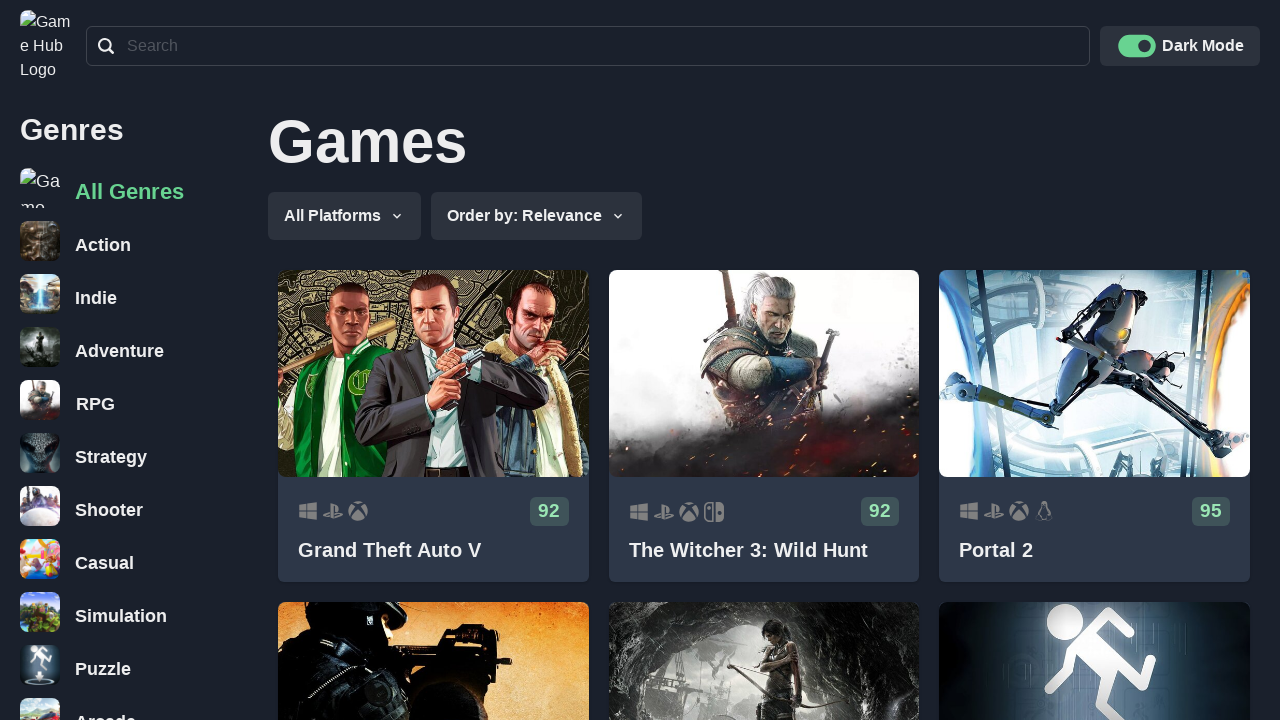

Clicked on game card 5 to view game details at (764, 552) on .css-1hmna4a a >> nth=4
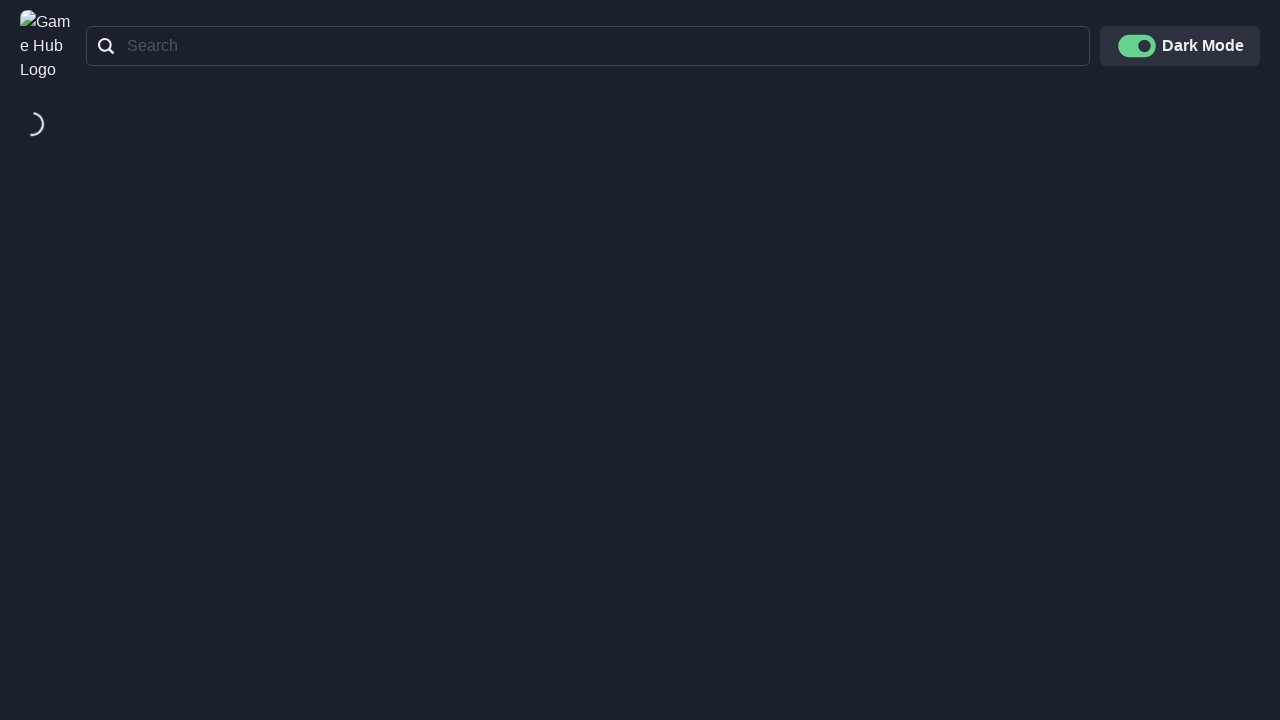

Verified publishers information is displayed on the game detail page
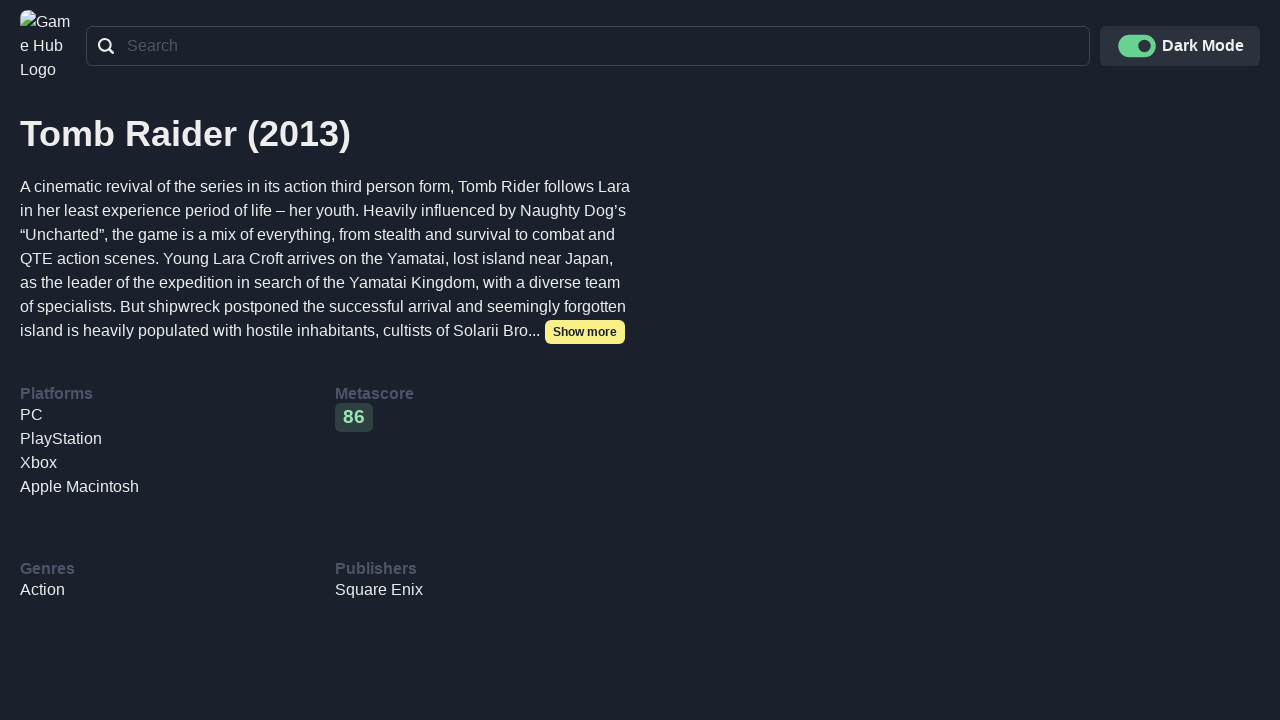

Clicked logo to navigate back to the game explorer home page at (48, 46) on nav.css-134xcib a
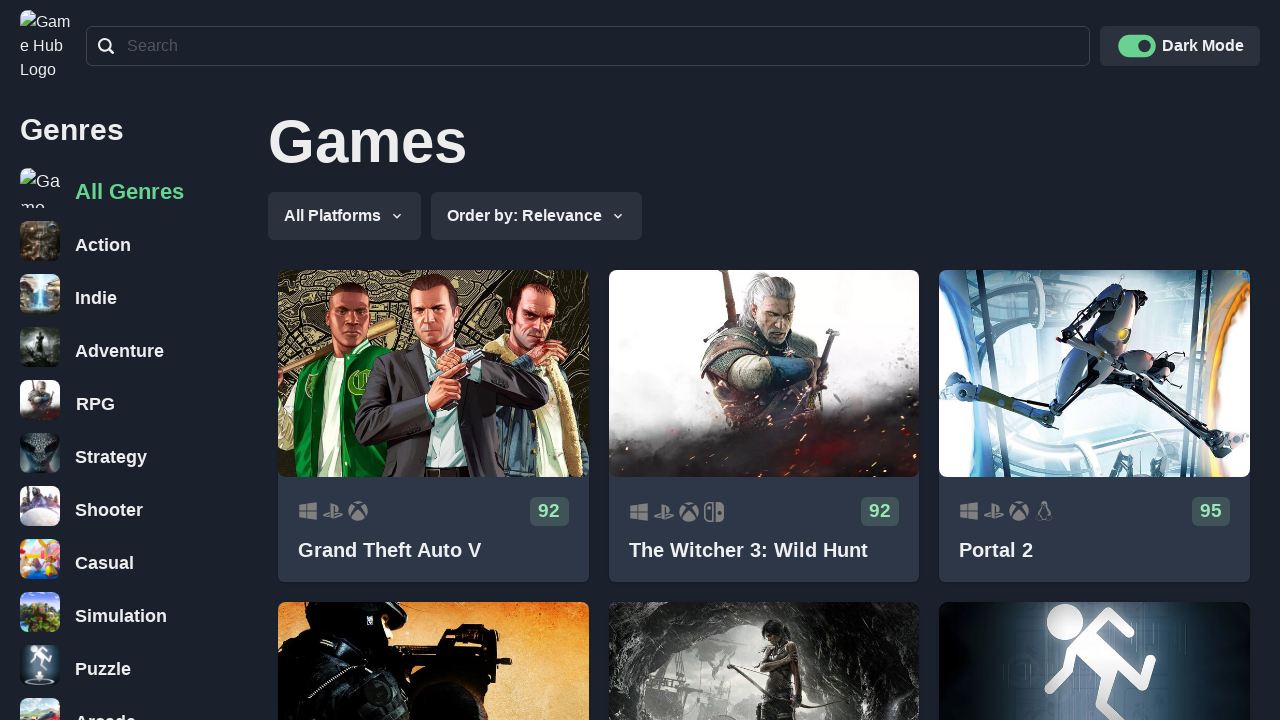

Waited for game grid to reload on home page
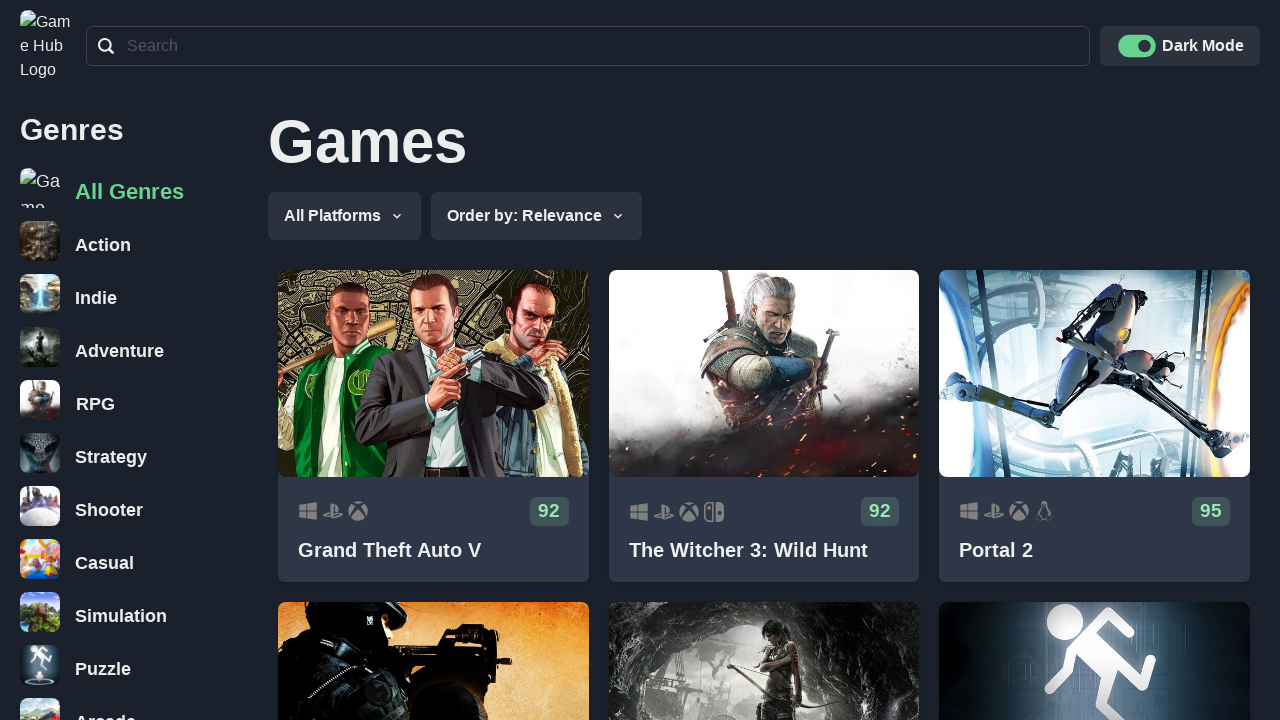

Re-located all game card links after returning to home page
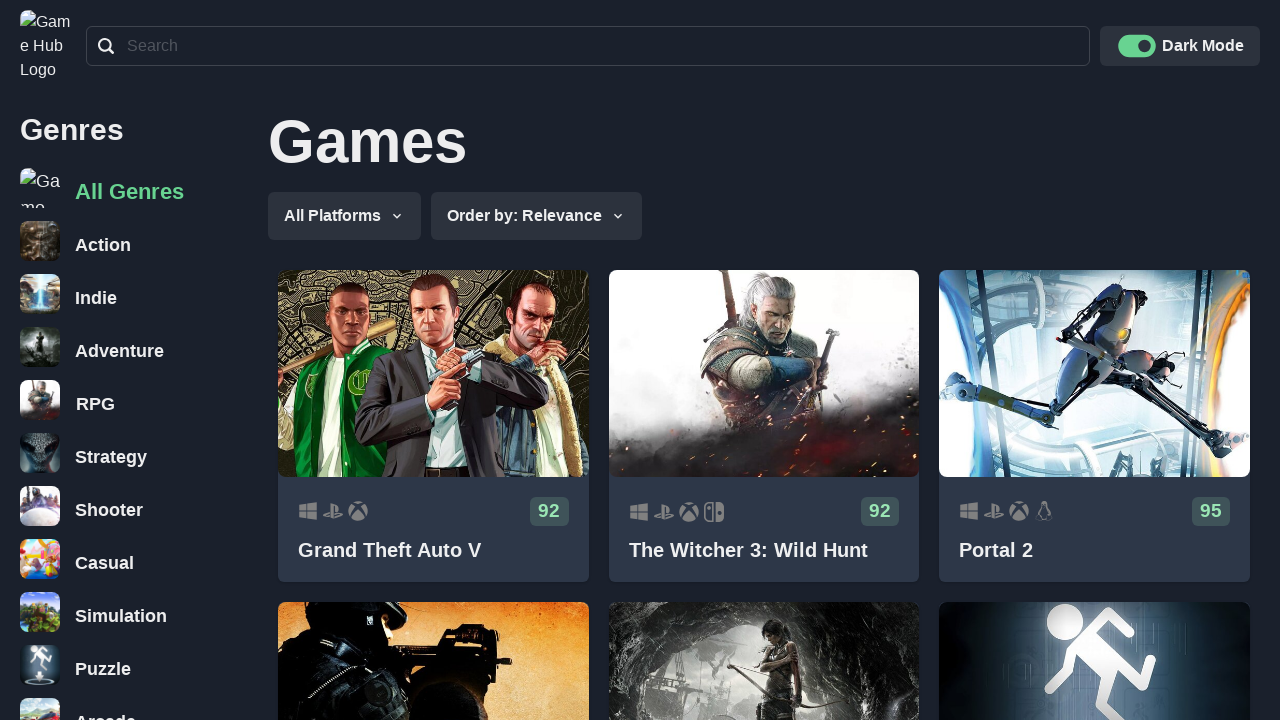

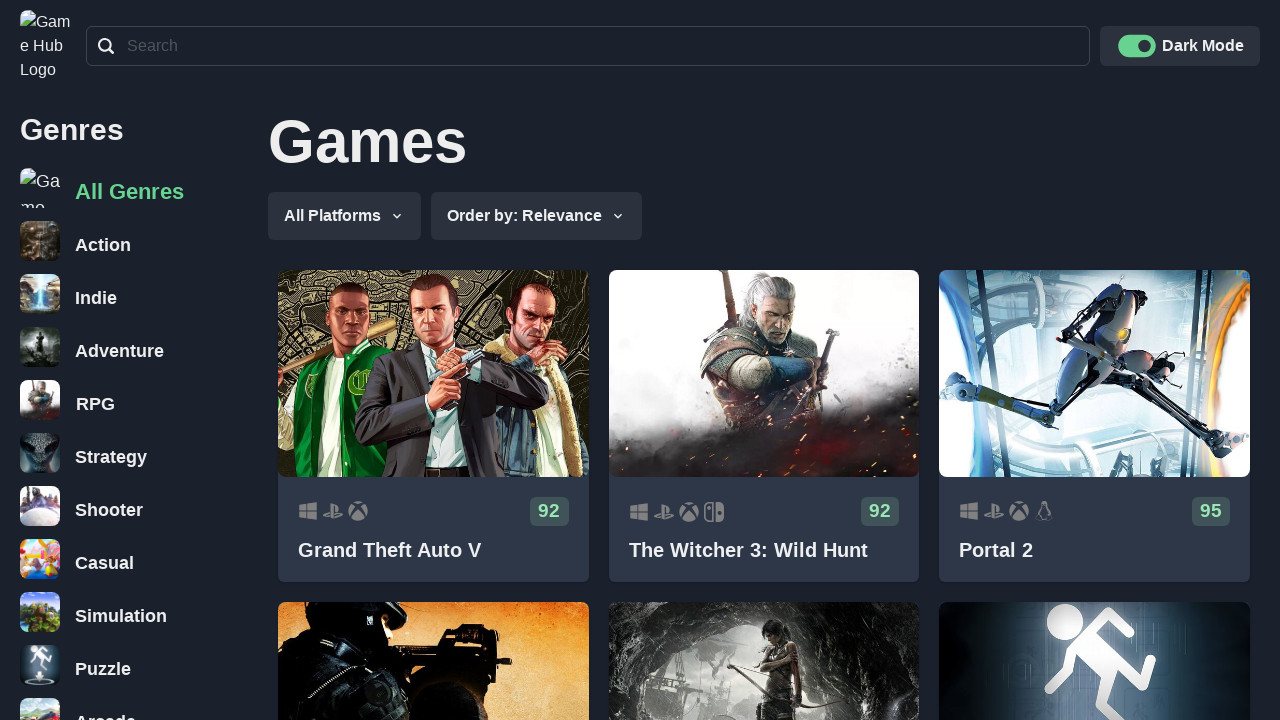